Navigates to the forgot password page by clicking the 'Forgot your password' link and verifies the 'Reset Password' text is displayed

Starting URL: https://opensource-demo.orangehrmlive.com

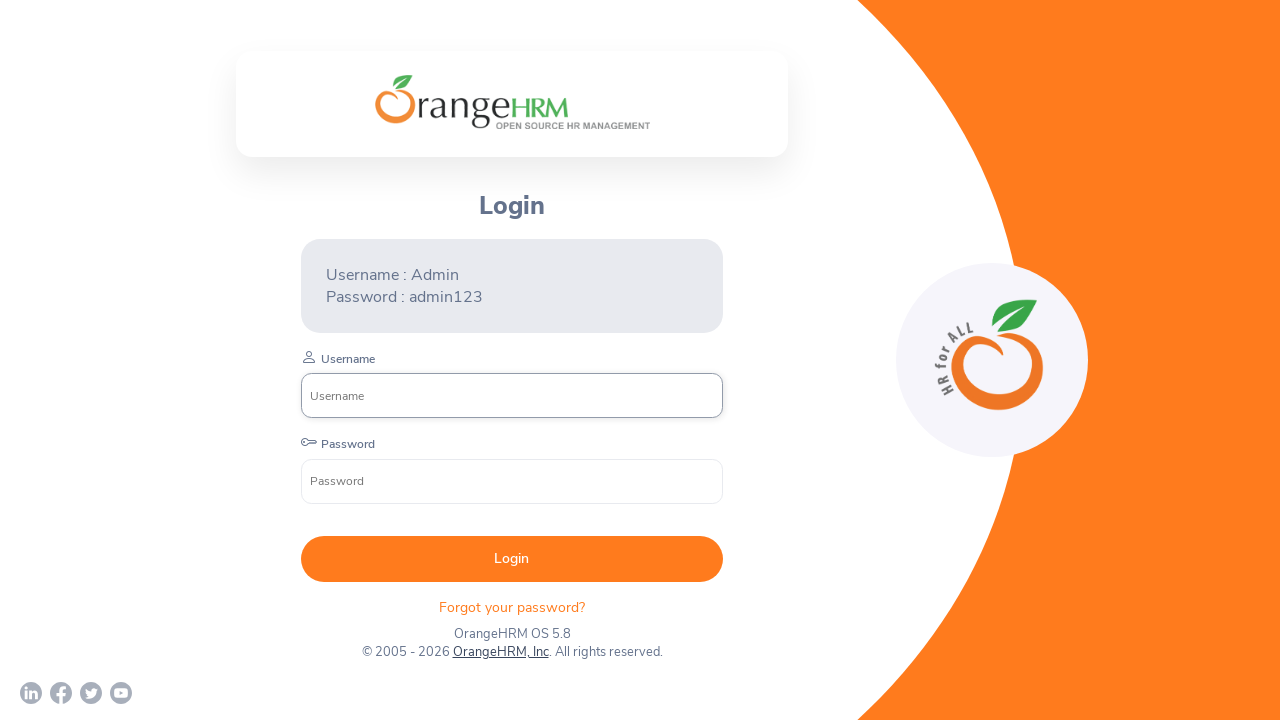

Clicked 'Forgot your password' link at (512, 607) on .orangehrm-login-forgot
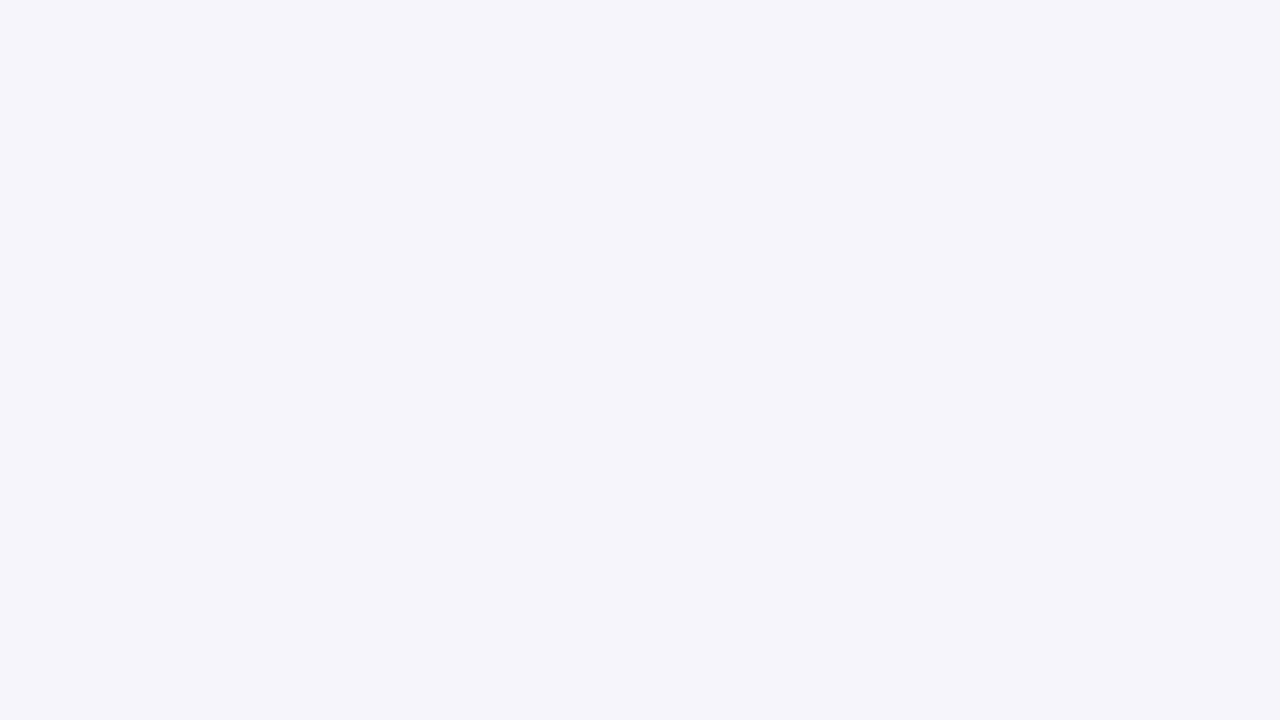

Verified 'Reset Password' text is displayed on forgot password page
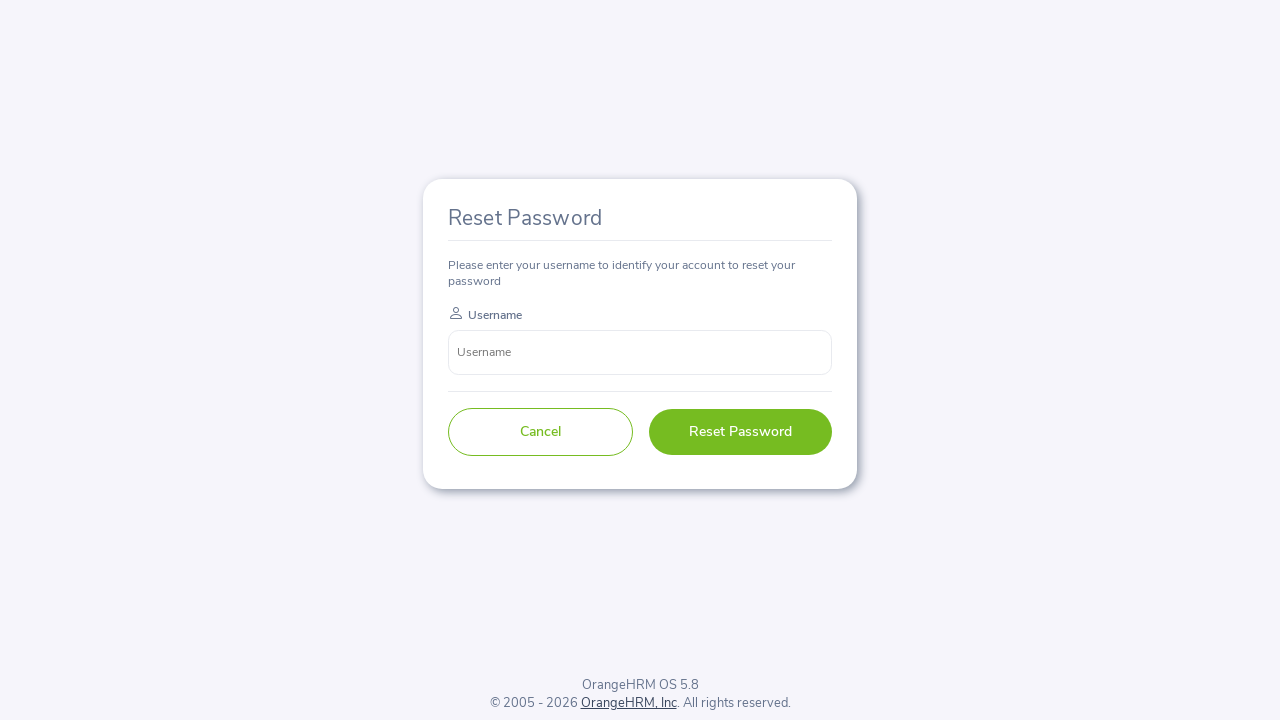

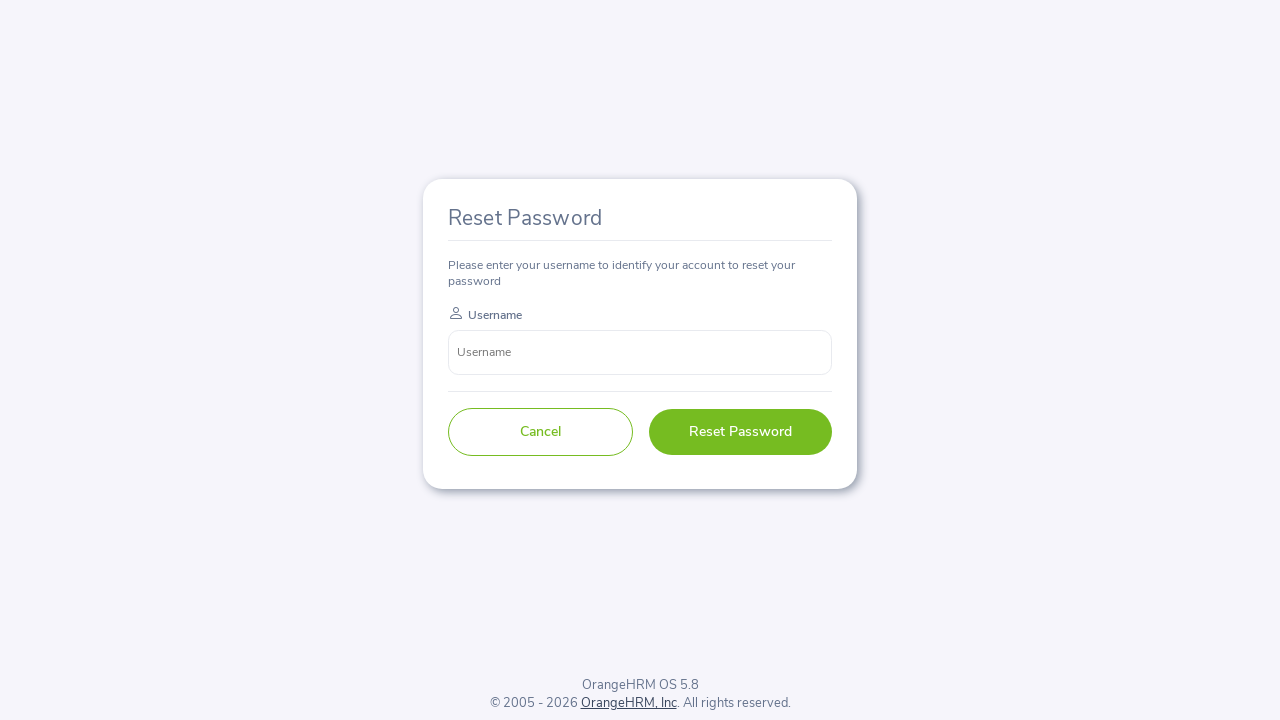